Tests web table sorting functionality by clicking on a column header to sort, then navigates through pagination to find a specific item ("Beans") in the table.

Starting URL: https://rahulshettyacademy.com/seleniumPractise/#/offers

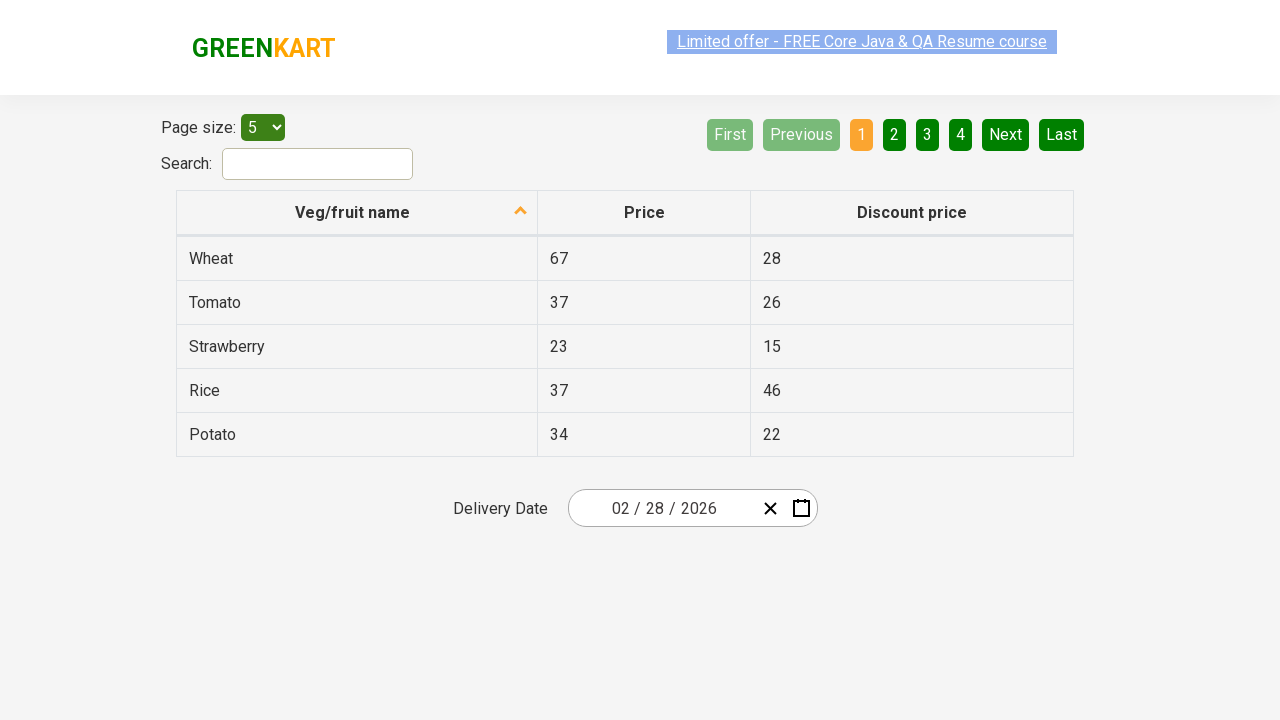

Clicked first column header to sort the table at (357, 213) on xpath=//tr/th[1]
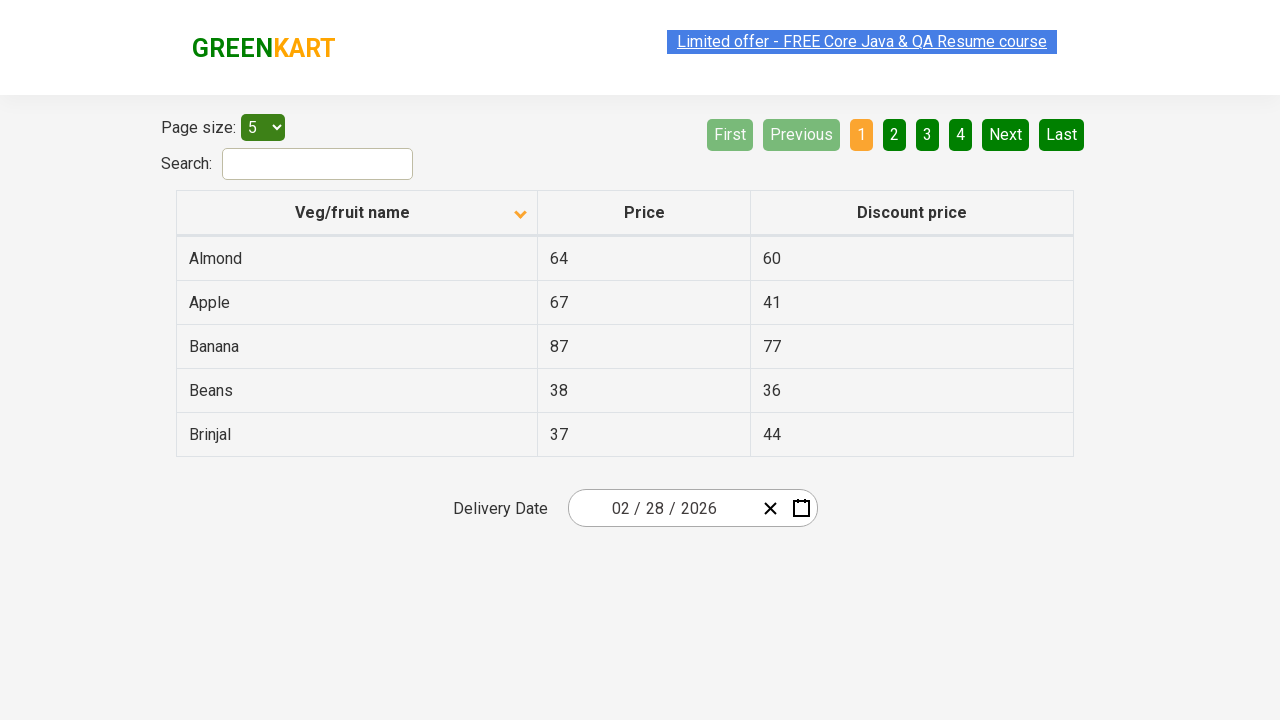

Waited for table rows to be visible
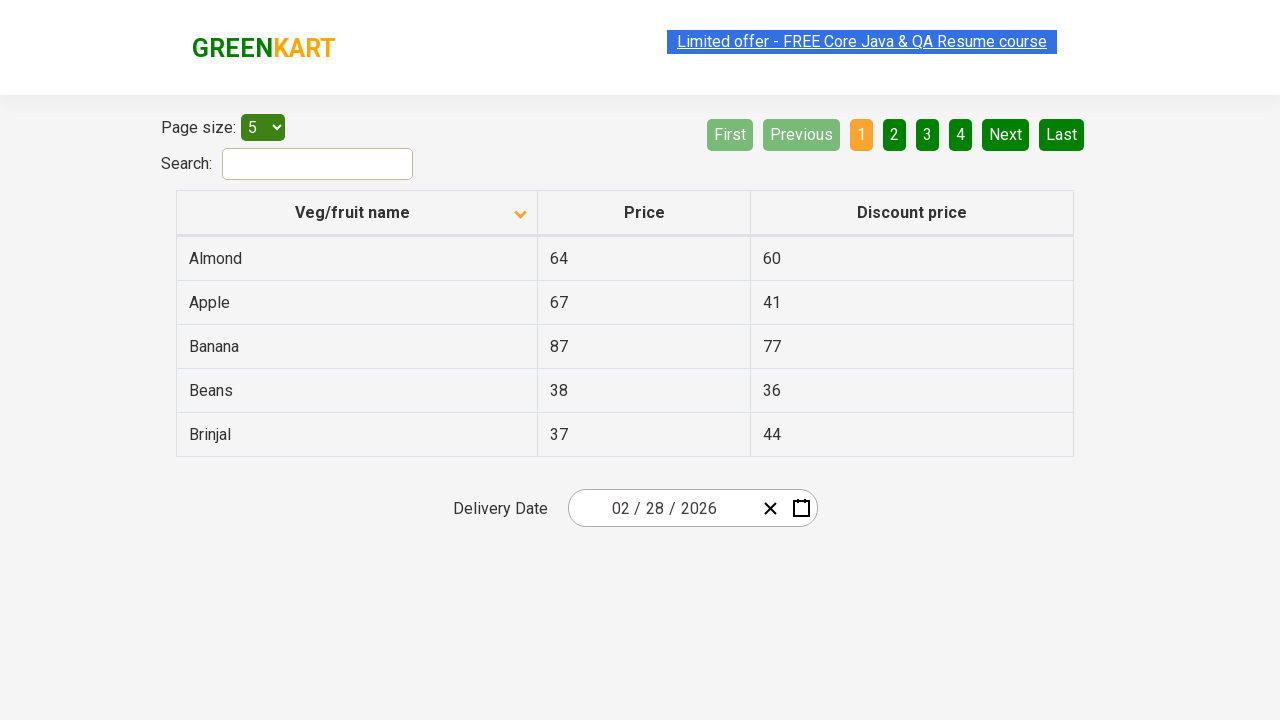

Found 'Beans' in the table
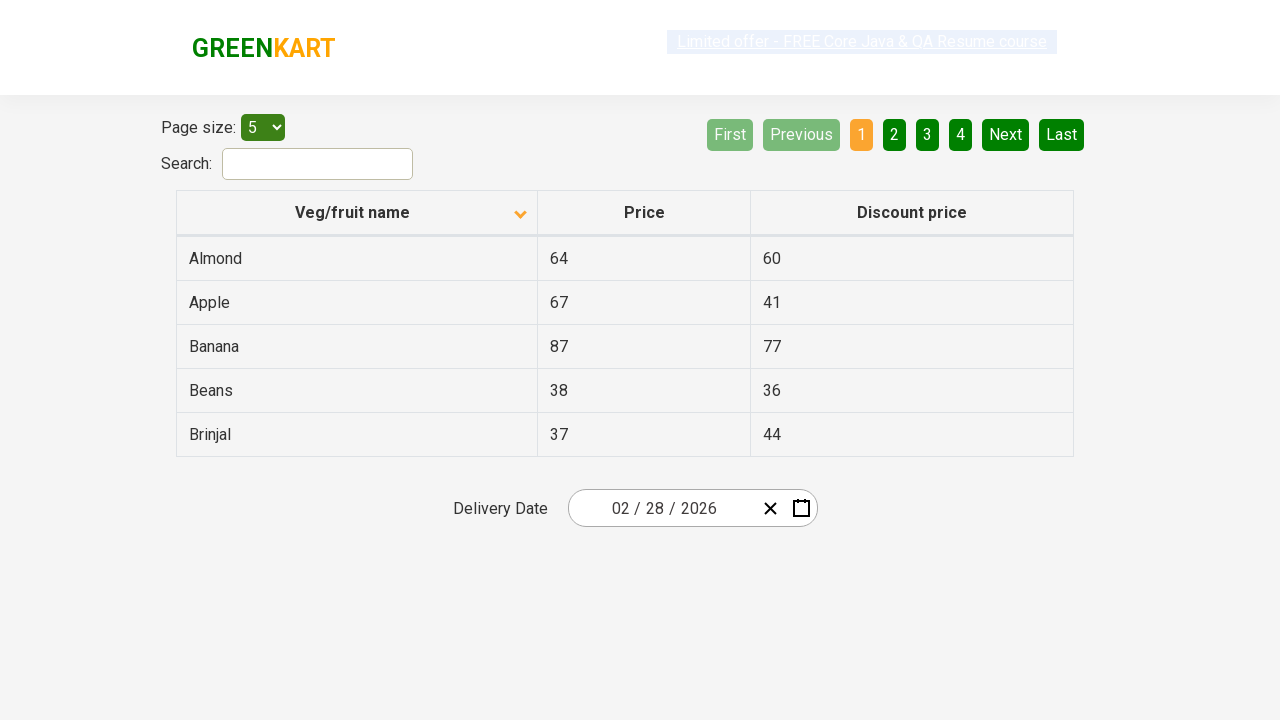

Verified that 'Beans' was found in the table
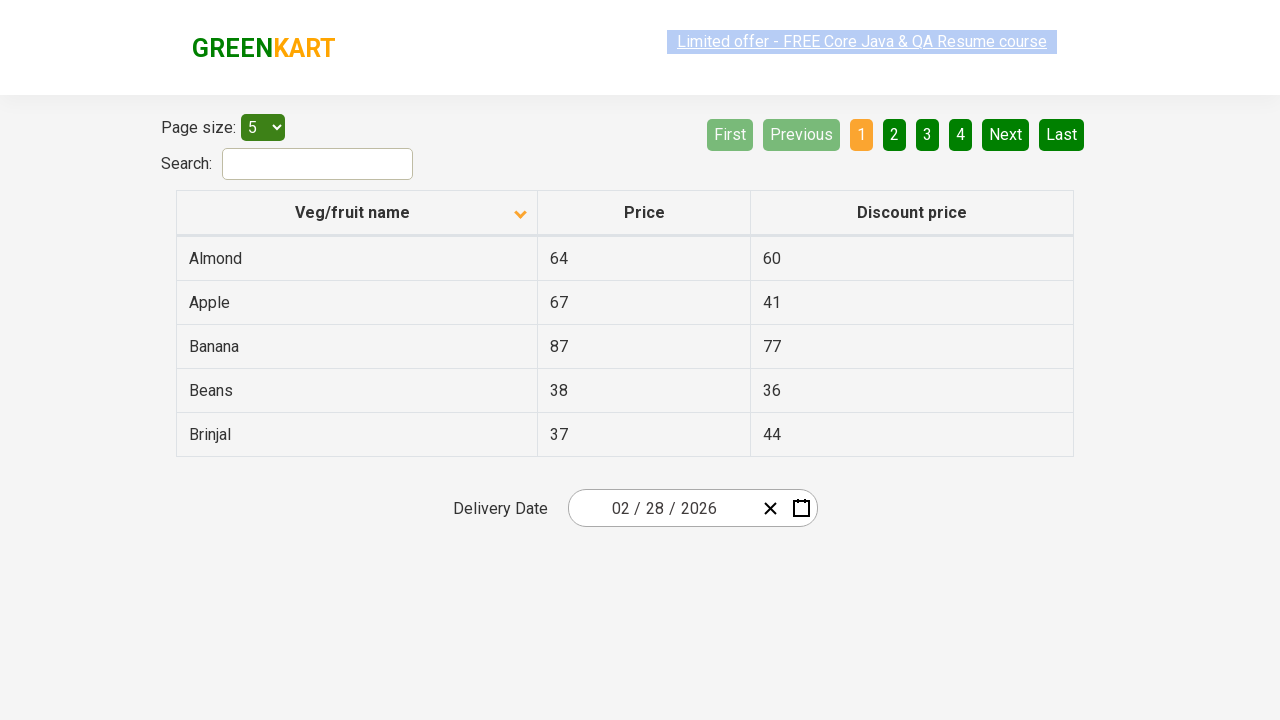

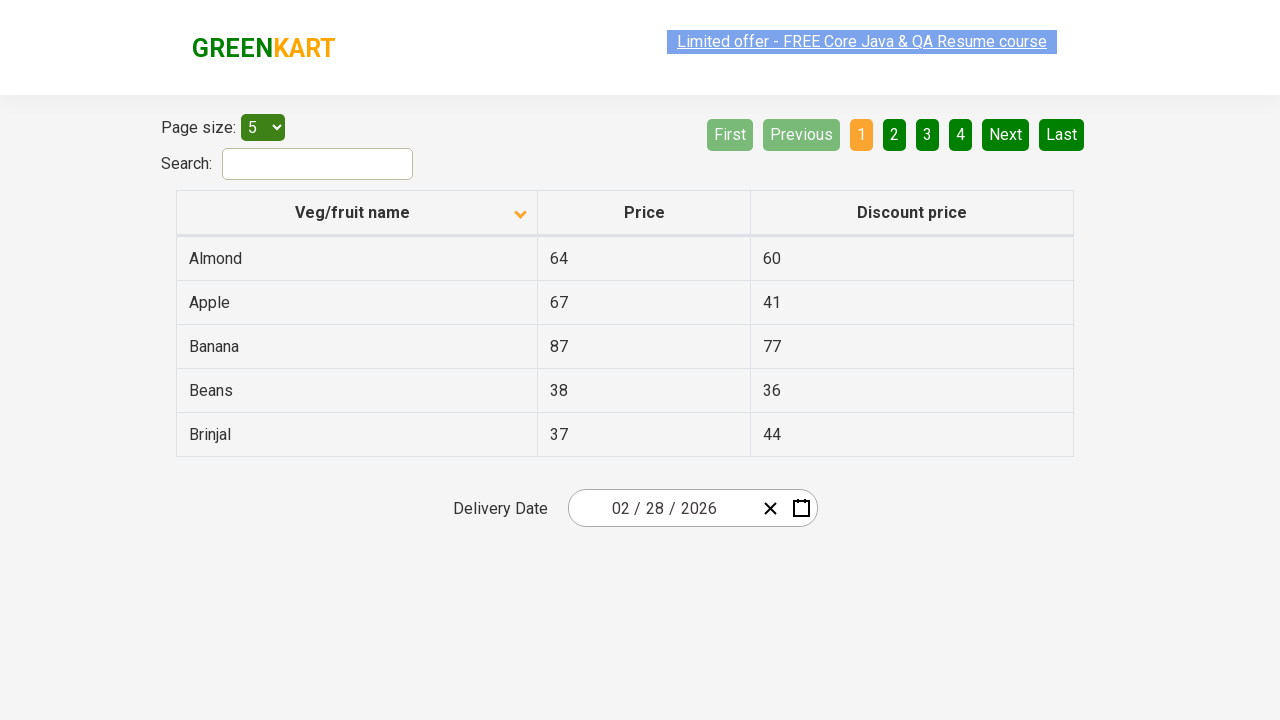